Tests multiple window handling by clicking a link to open a new window, switching to the child window to verify its content, then switching back to the parent window to verify its content.

Starting URL: https://the-internet.herokuapp.com/

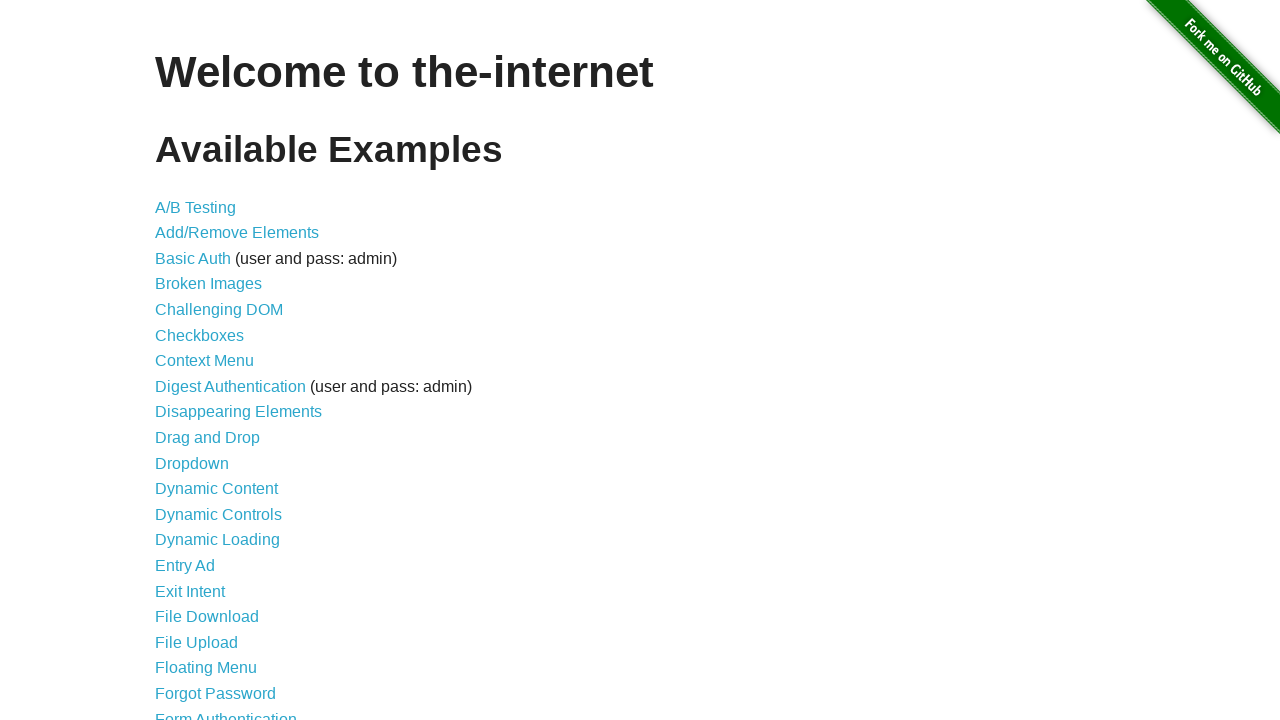

Clicked on 'Multiple Windows' link at (218, 369) on xpath=//a[text()='Multiple Windows']
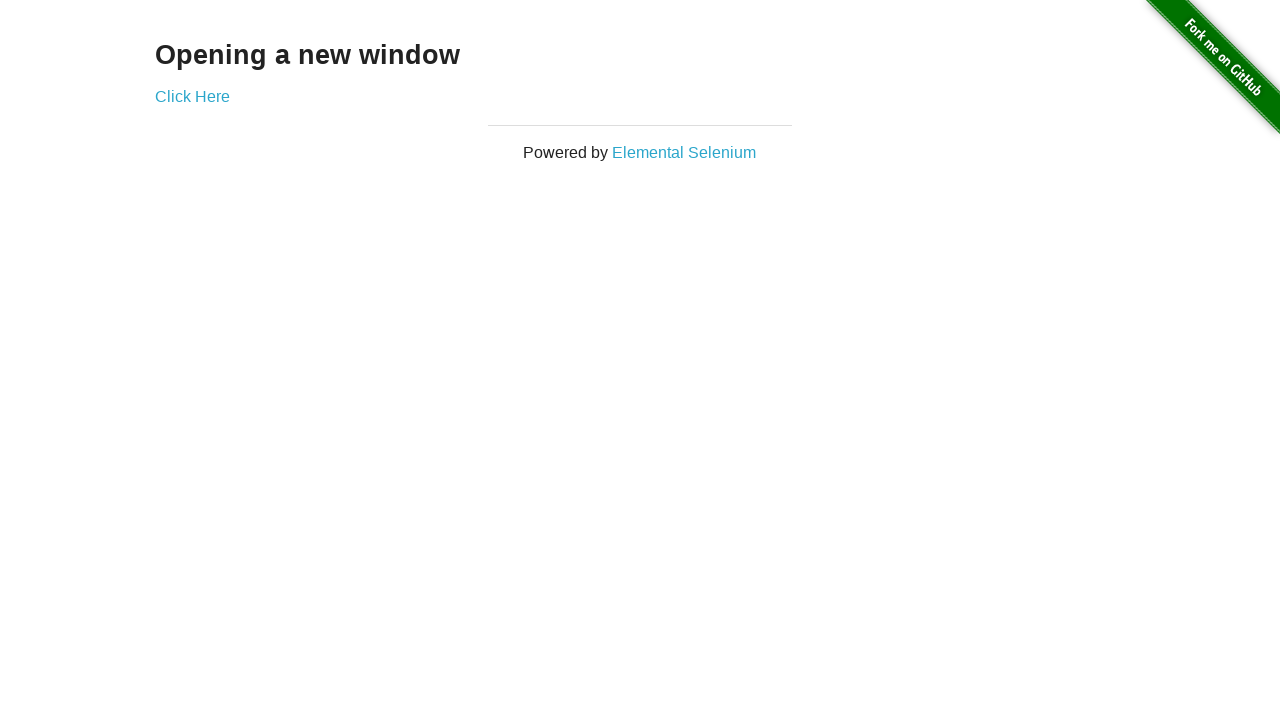

Clicked 'Click Here' link to open new window at (192, 96) on xpath=//a[text()='Click Here']
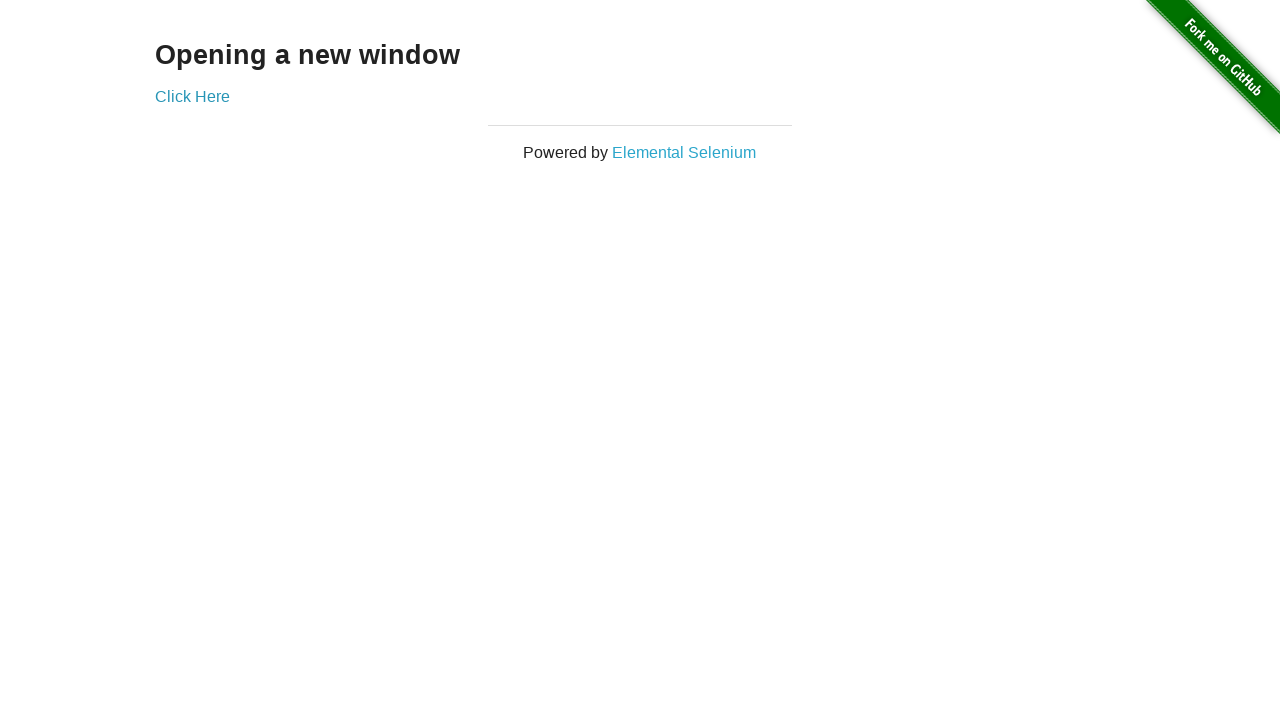

Captured new window/page object
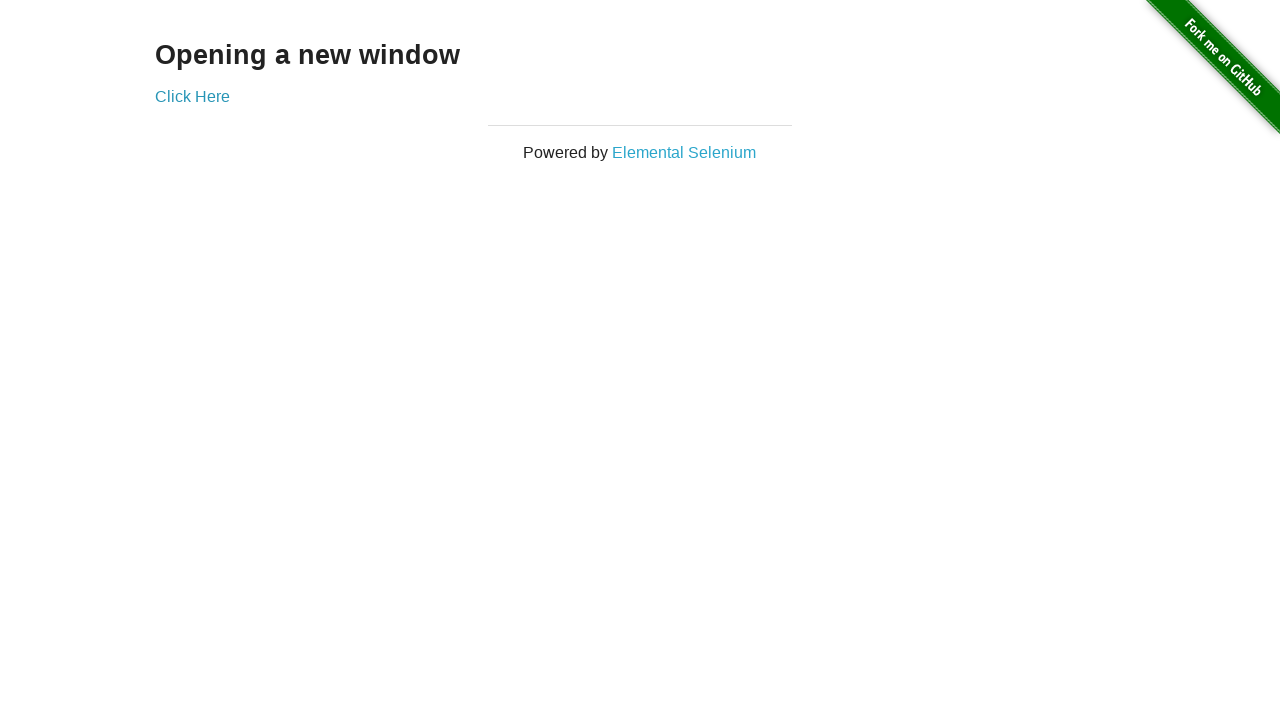

New window loaded and verified 'New Window' heading
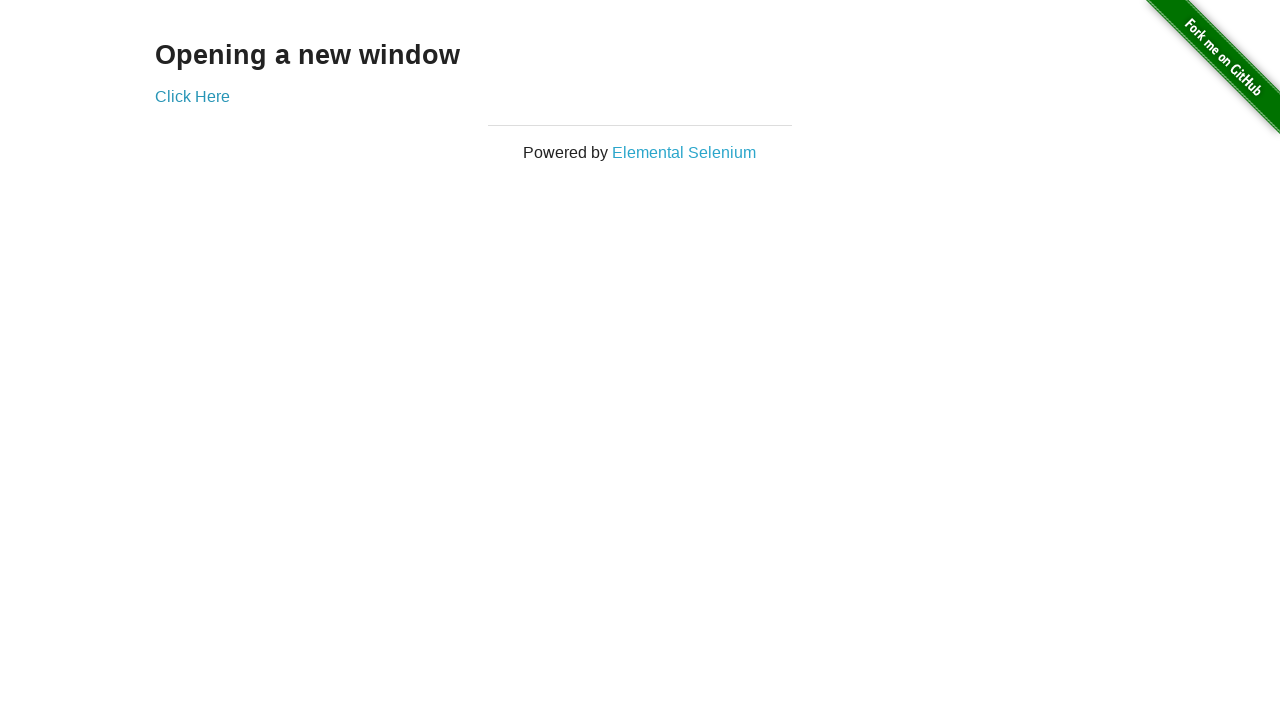

Brought parent window to front
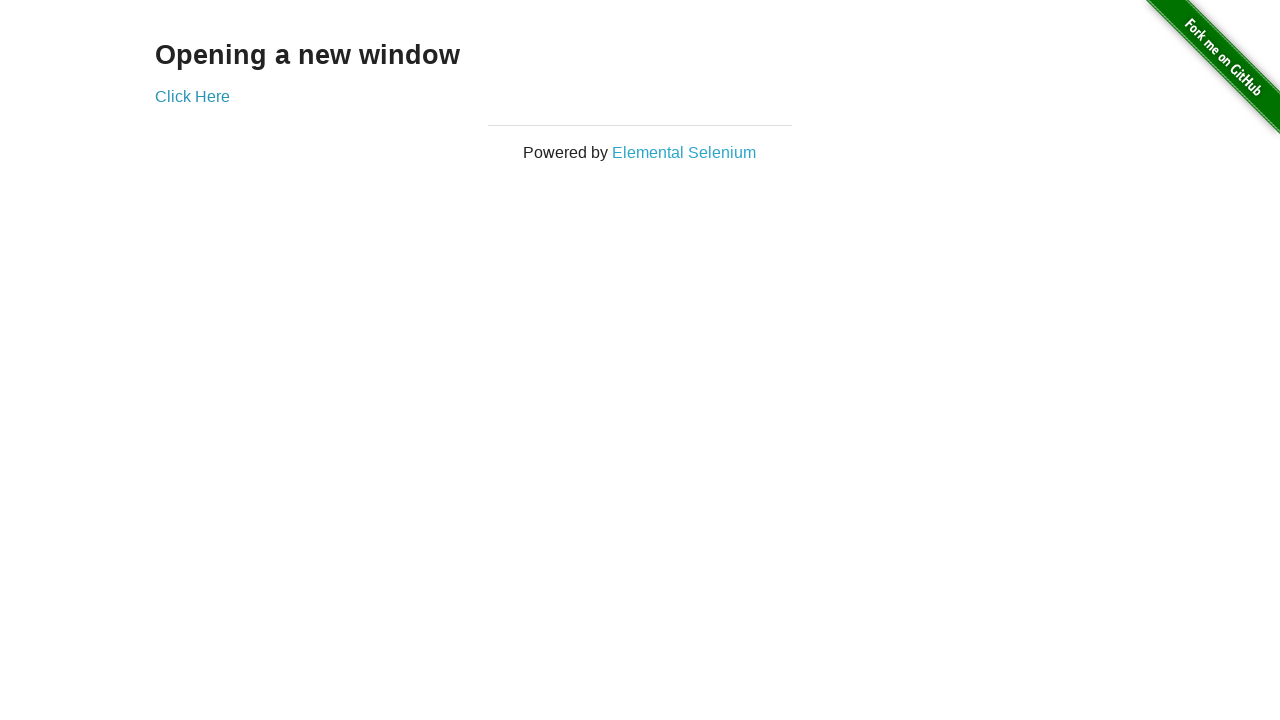

Parent window verified with 'Opening a new window' heading
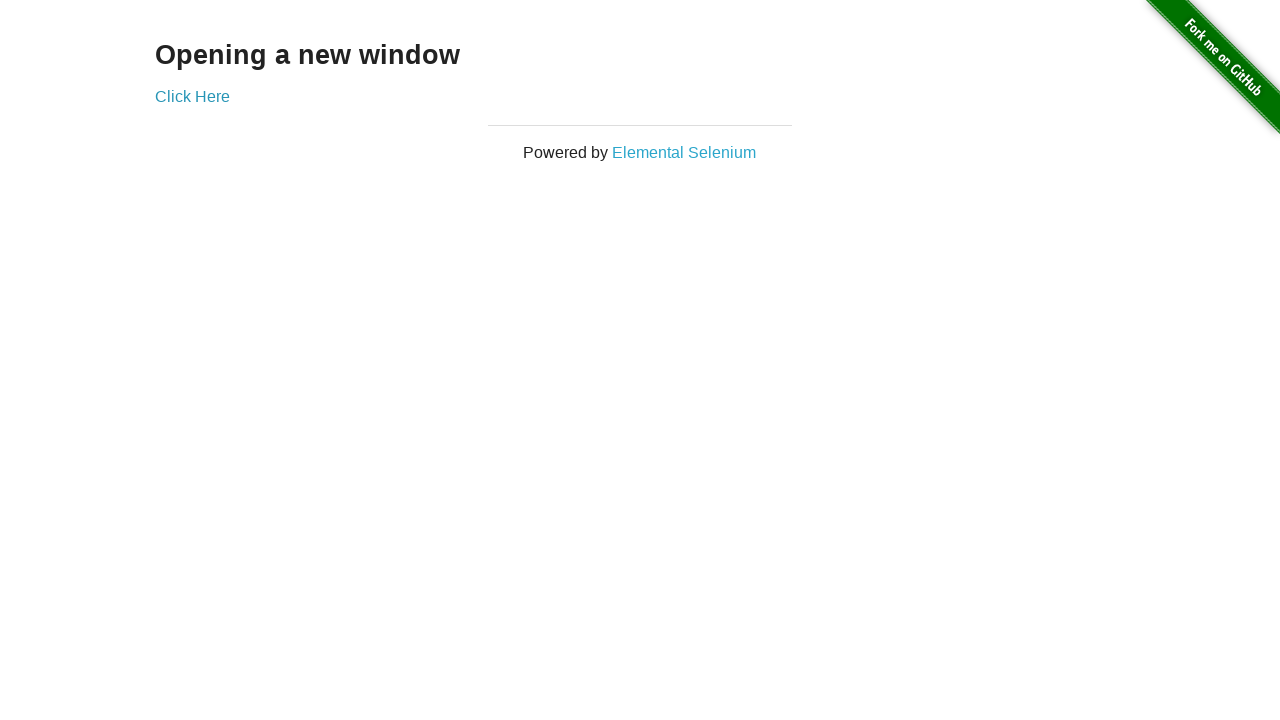

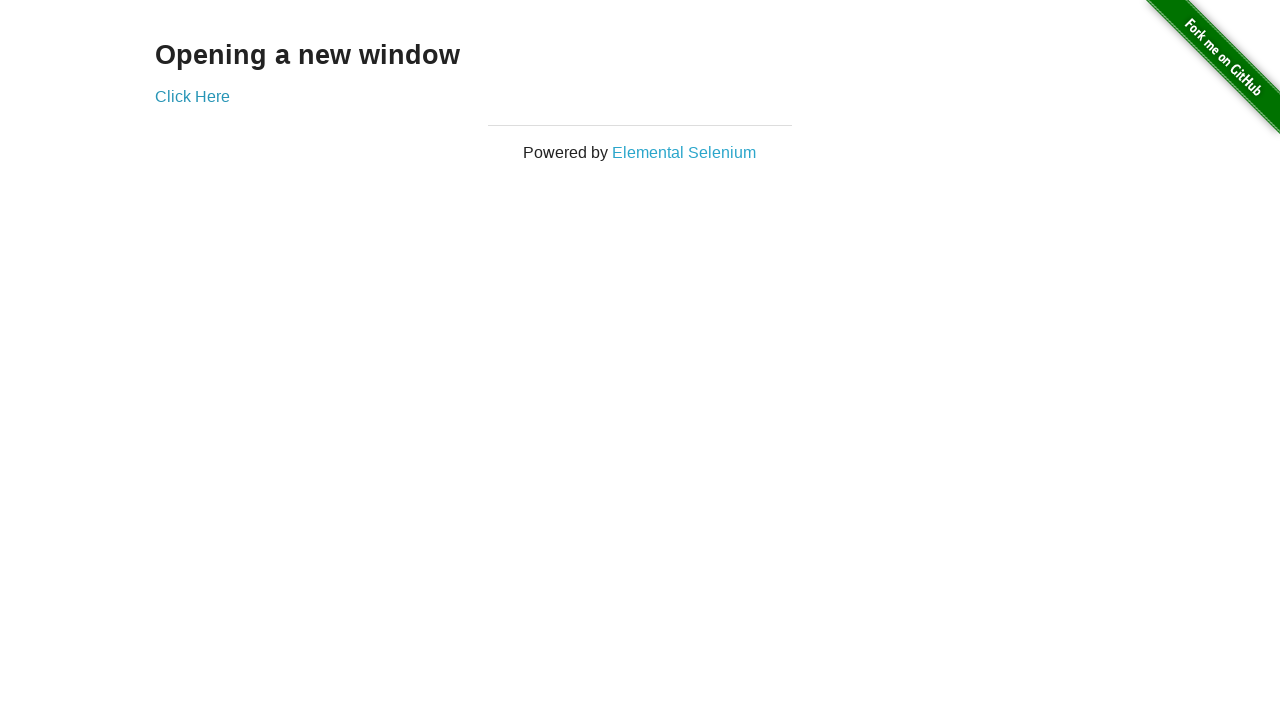